Tests email validation on the forgot password form by entering an invalid email format and verifying the error message is displayed.

Starting URL: https://atlas-web-qa.azurewebsites.net/

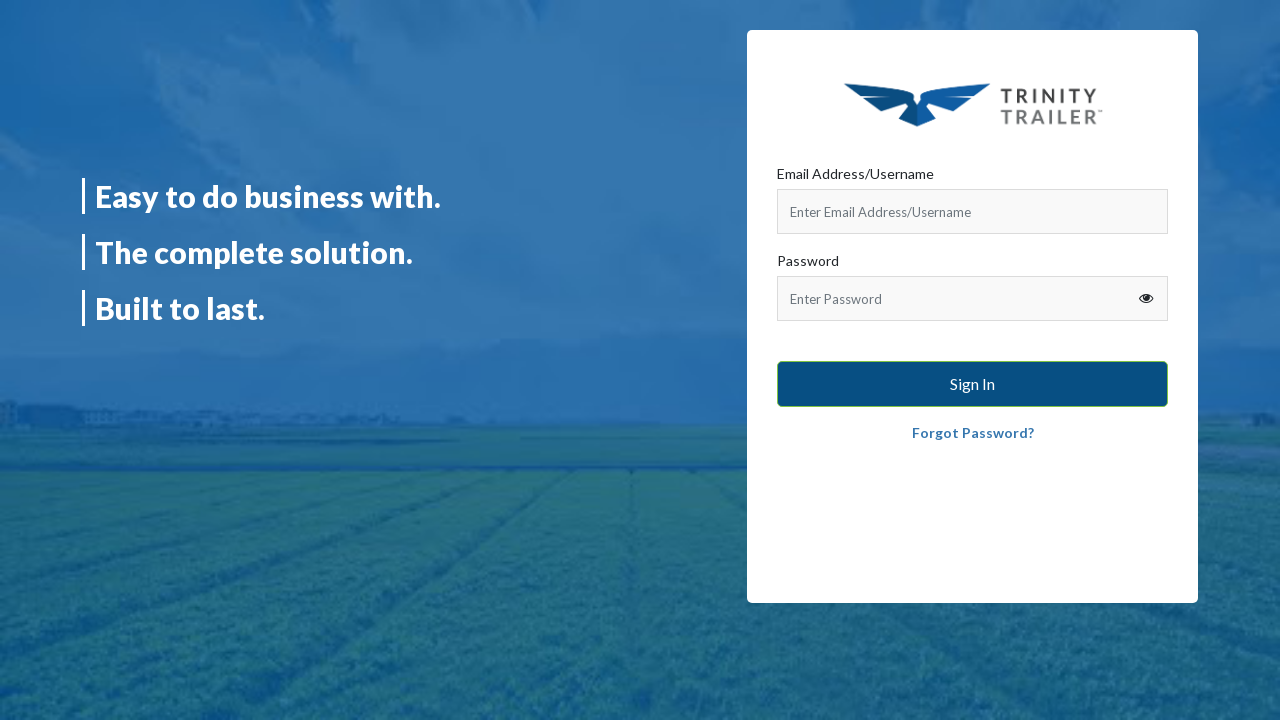

Clicked 'Forgot Password?' link at (972, 433) on //a[text()="Forgot Password?"]
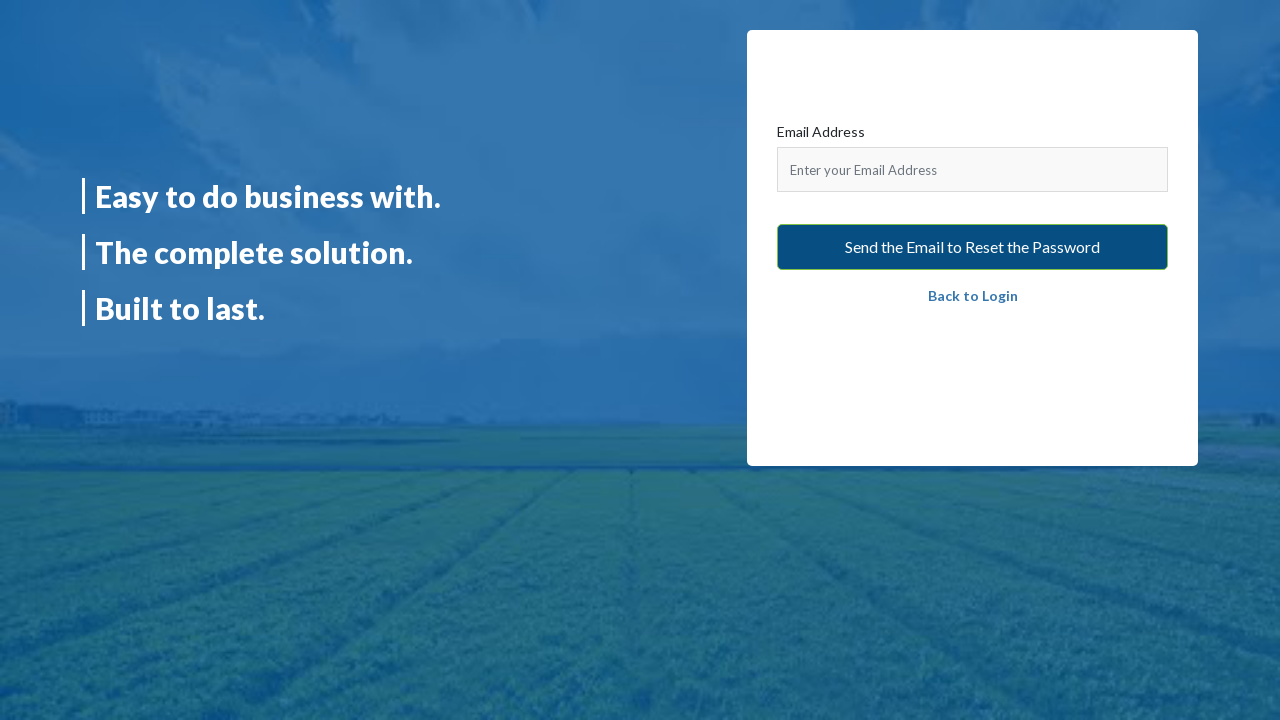

Email input field loaded on forgot password form
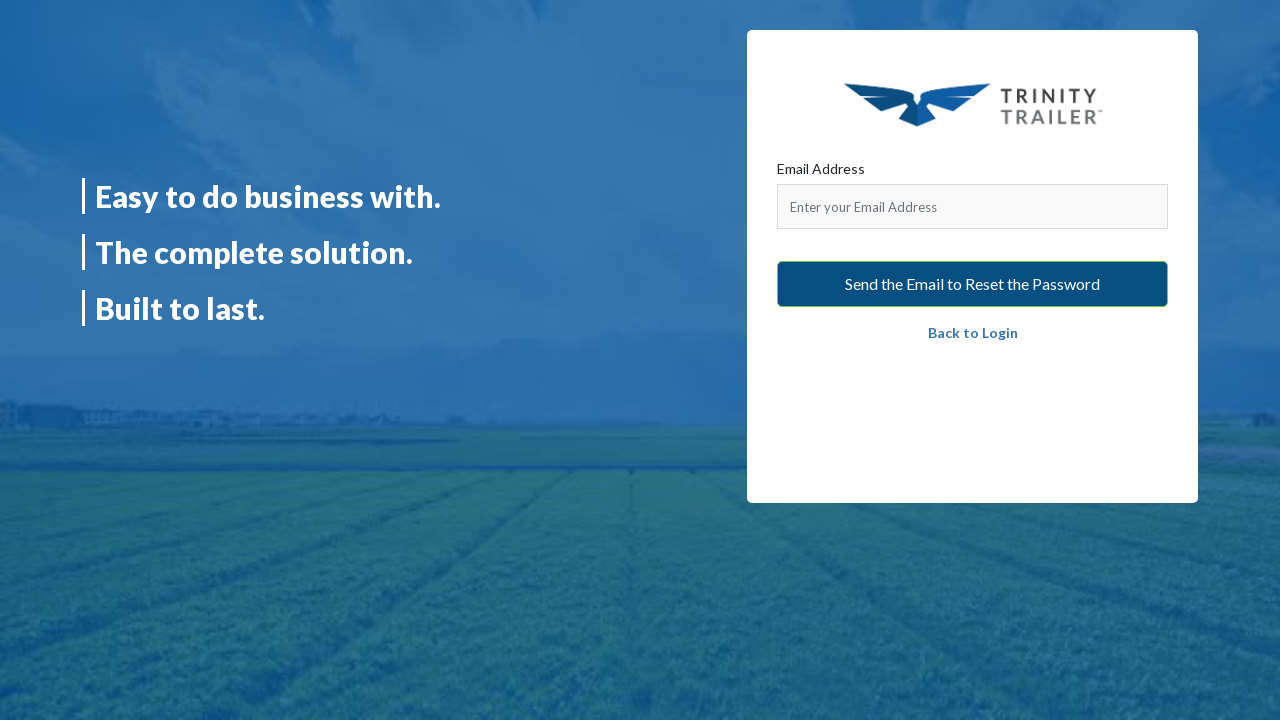

Entered invalid email format 'invalidformat' into email field on [placeholder='Enter your Email Address']
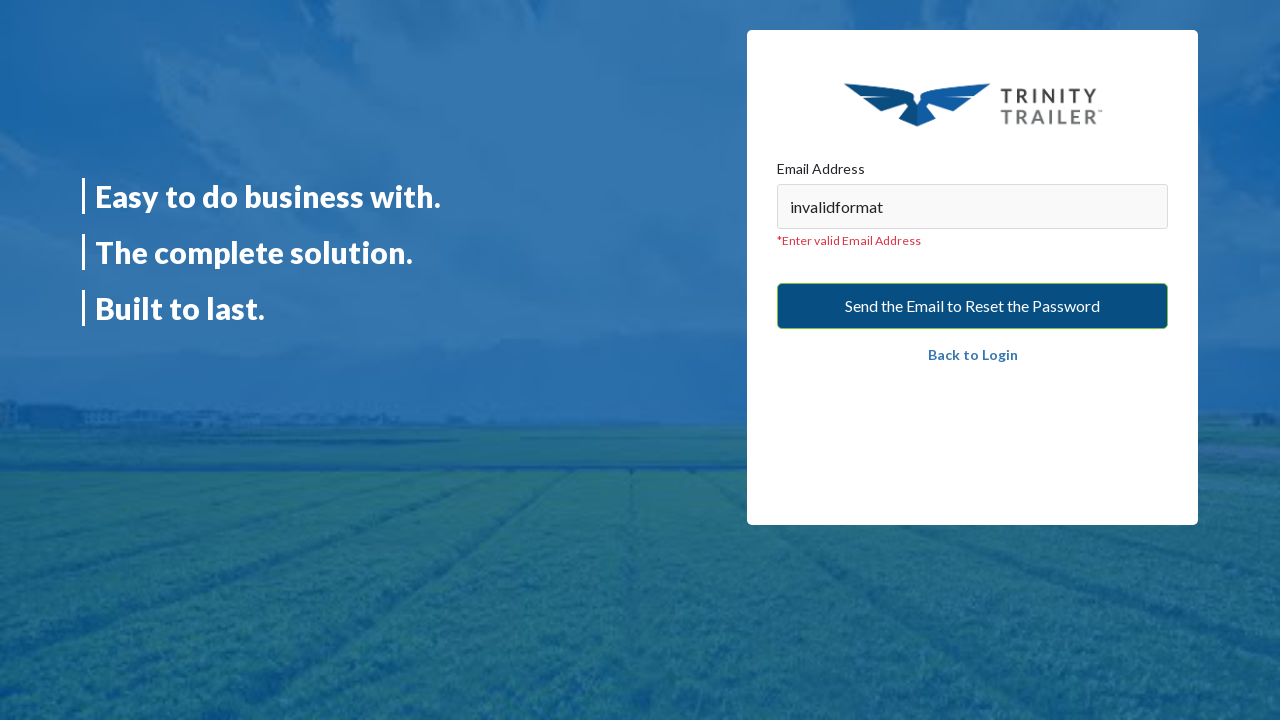

Email validation error message appeared
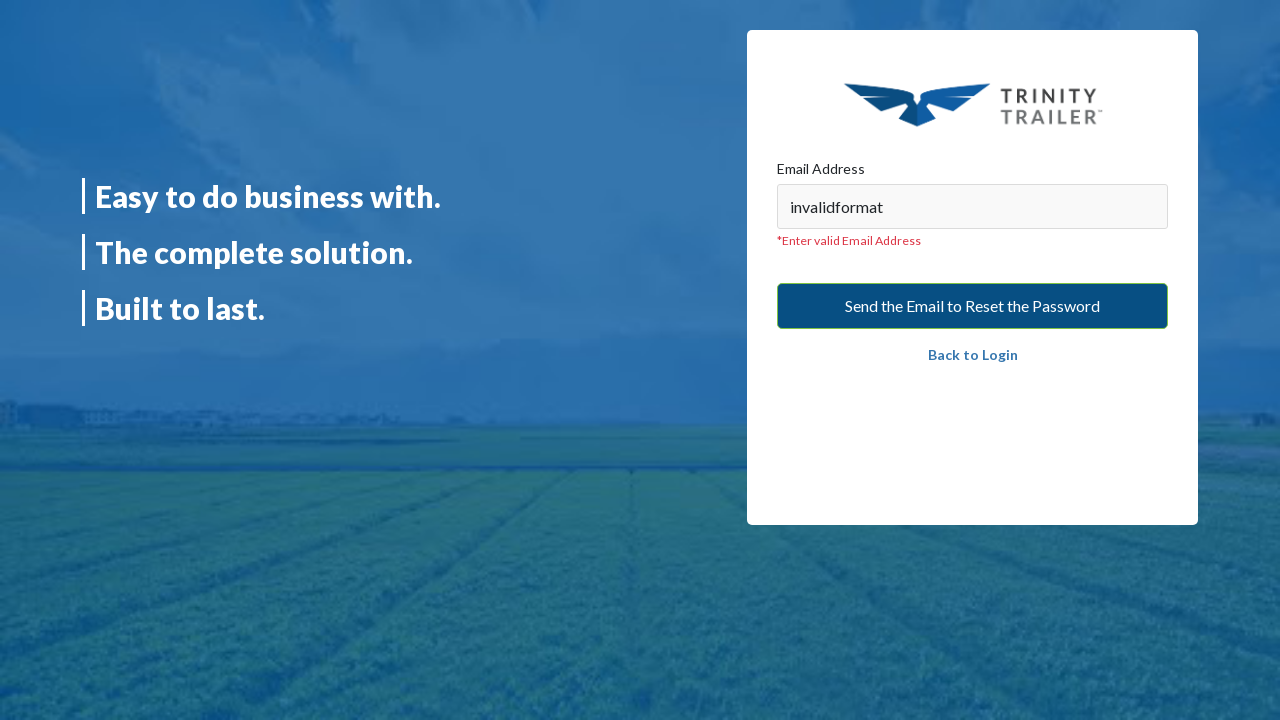

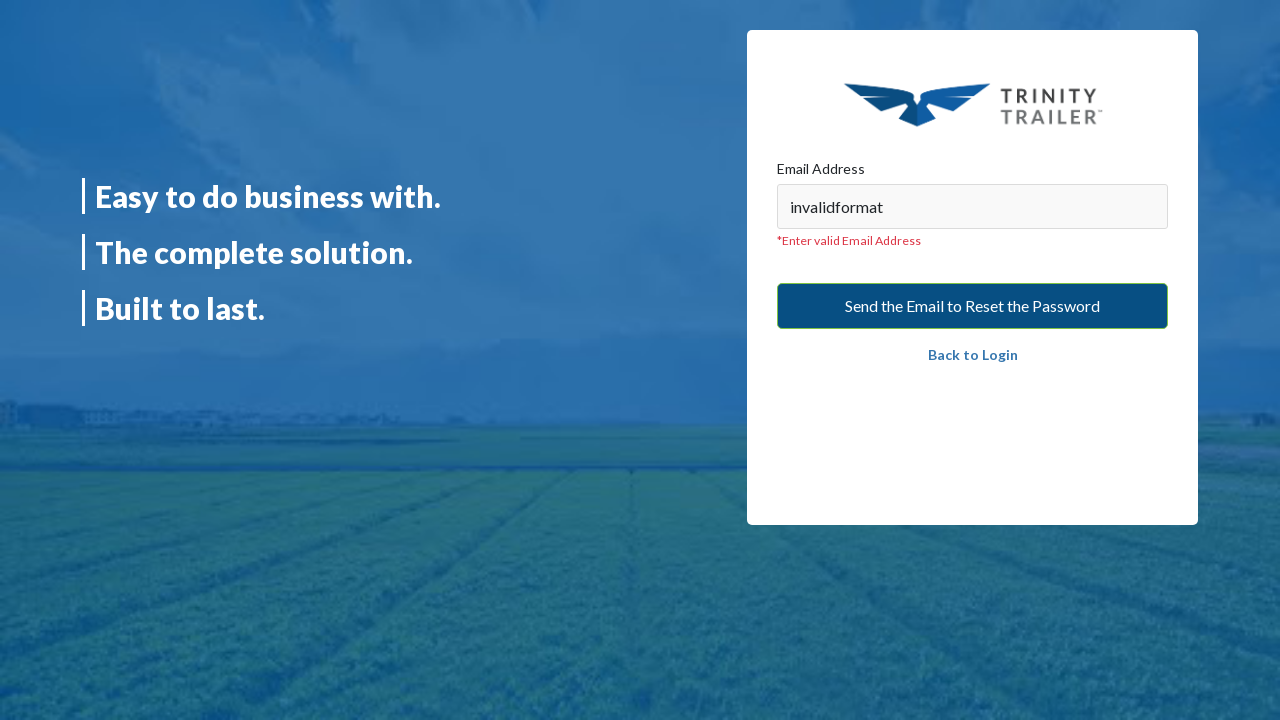